Tests a registration form by filling in personal details (name, email, phone, address) and submitting, then verifies successful registration message.

Starting URL: http://suninjuly.github.io/registration1.html

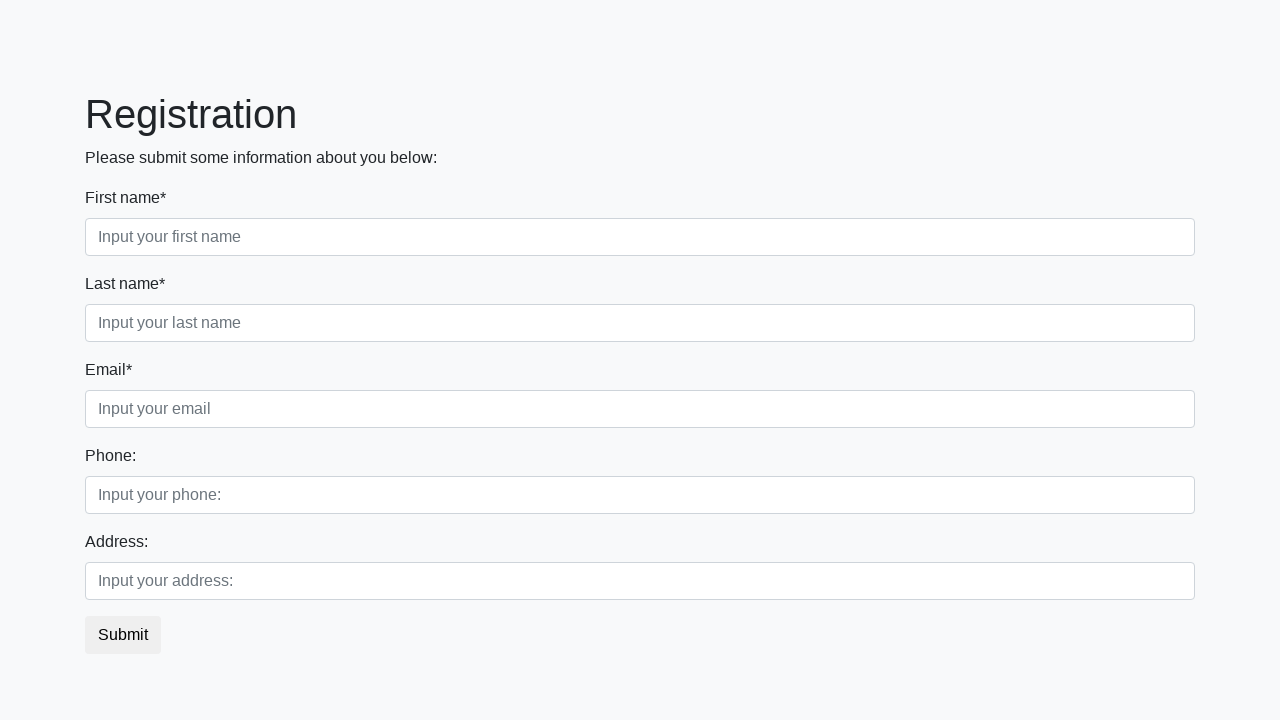

Navigated to registration form page
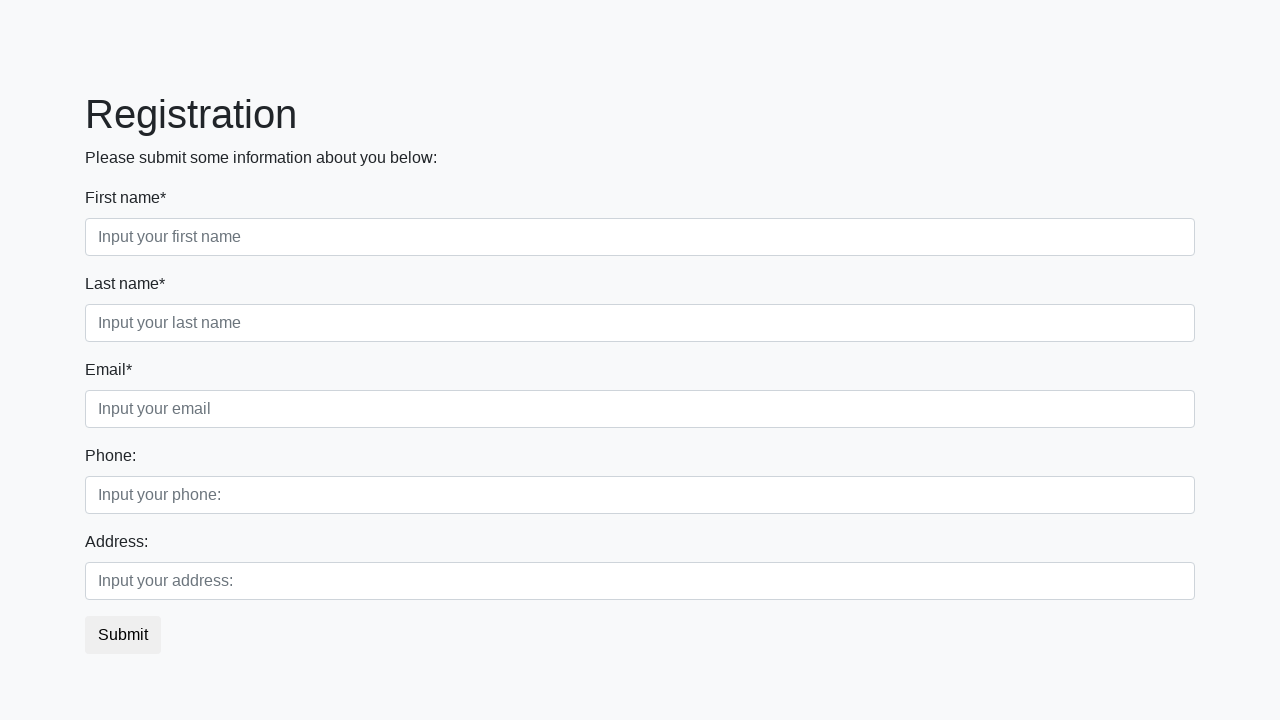

Filled first name field with 'Marcus' on //div[@class="first_block"]/div[@class="form-group first_class"]/input
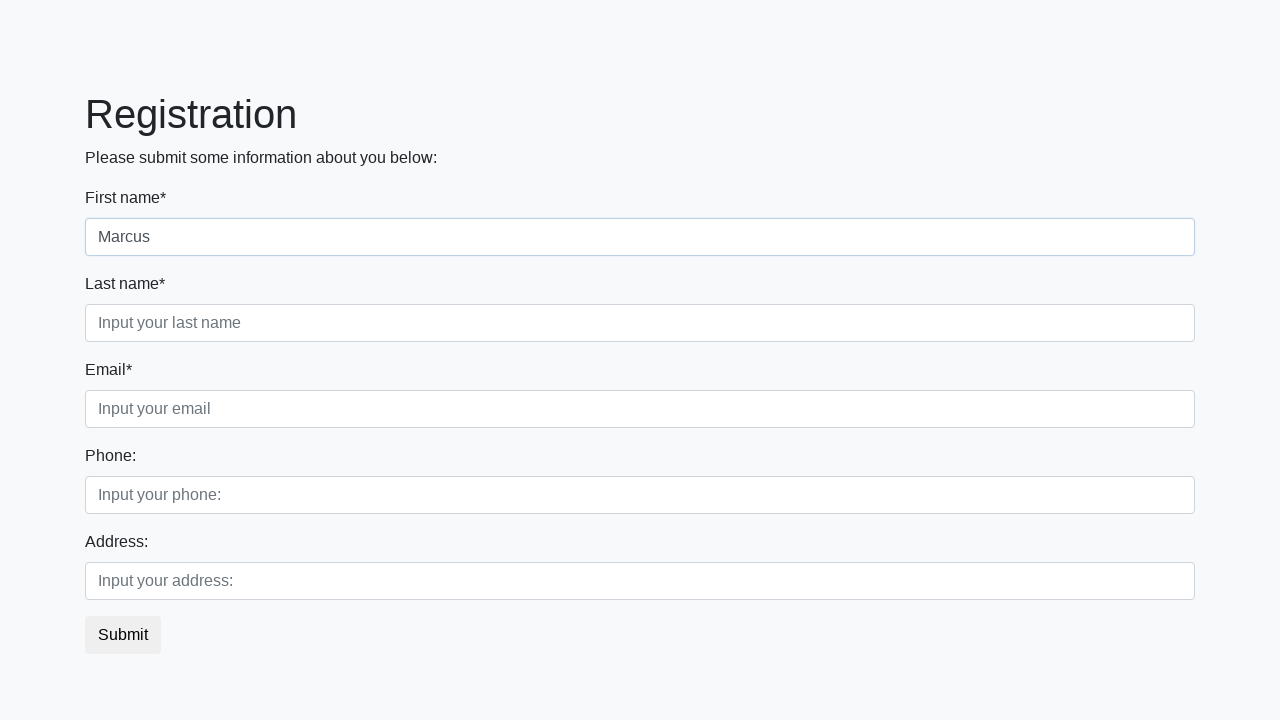

Filled last name field with 'Thompson' on //div[@class="first_block"]/div[@class="form-group second_class"]/input
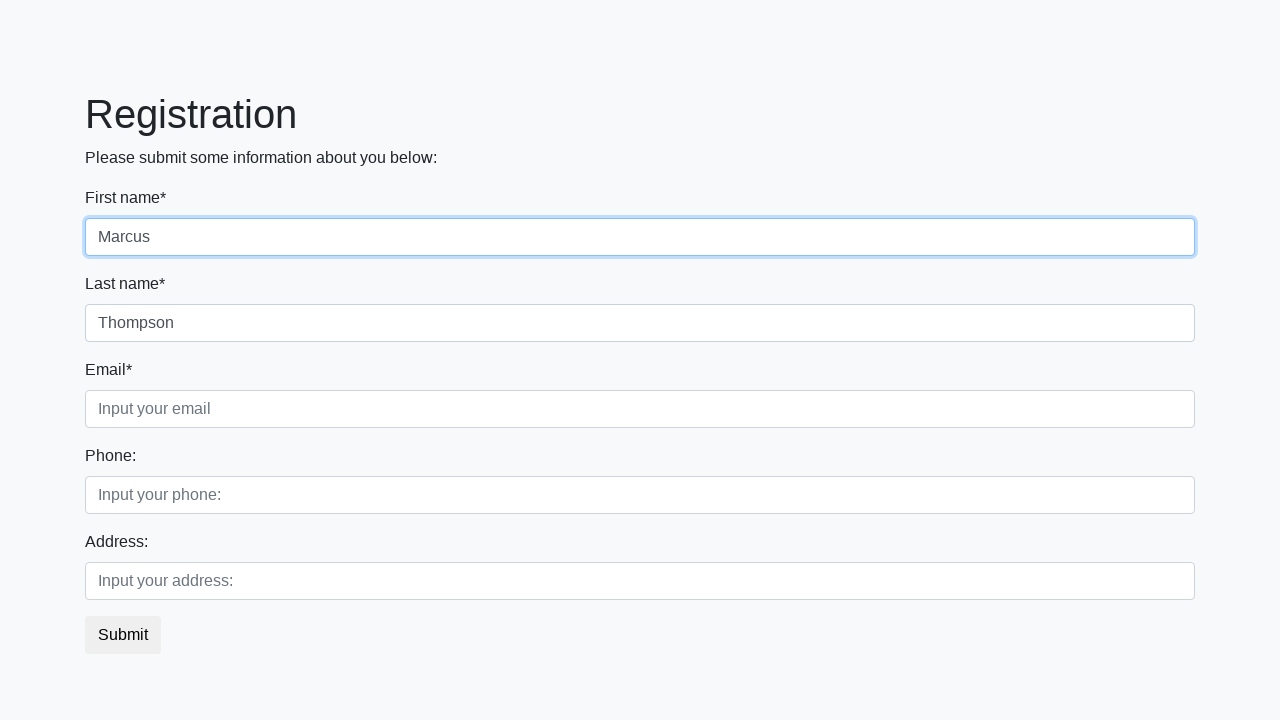

Filled email field with 'marcus.thompson@example.com' on //div[@class="first_block"]/div[@class="form-group third_class"]/input
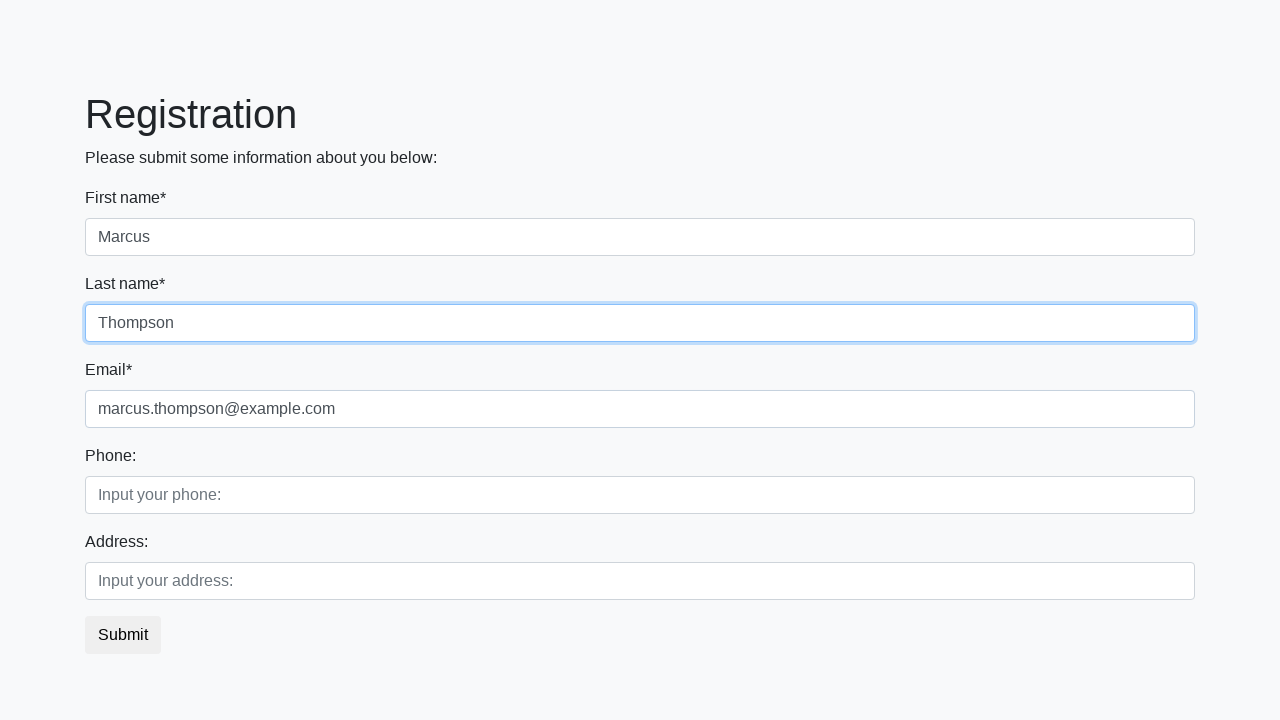

Filled phone field with '5551234567' on //div[@class="second_block"]/div[@class="form-group first_class"]/input
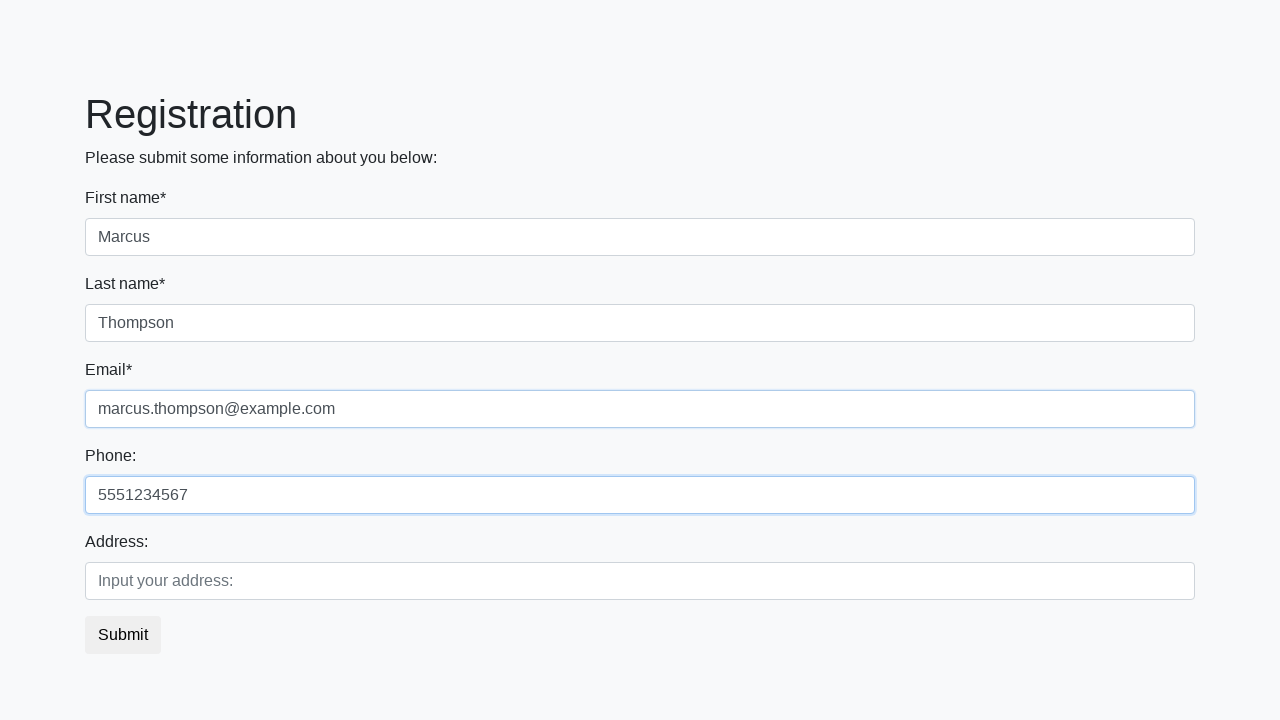

Filled address field with '123 Oak Street, Apt 4B' on //div[@class="second_block"]/div[@class="form-group second_class"]/input
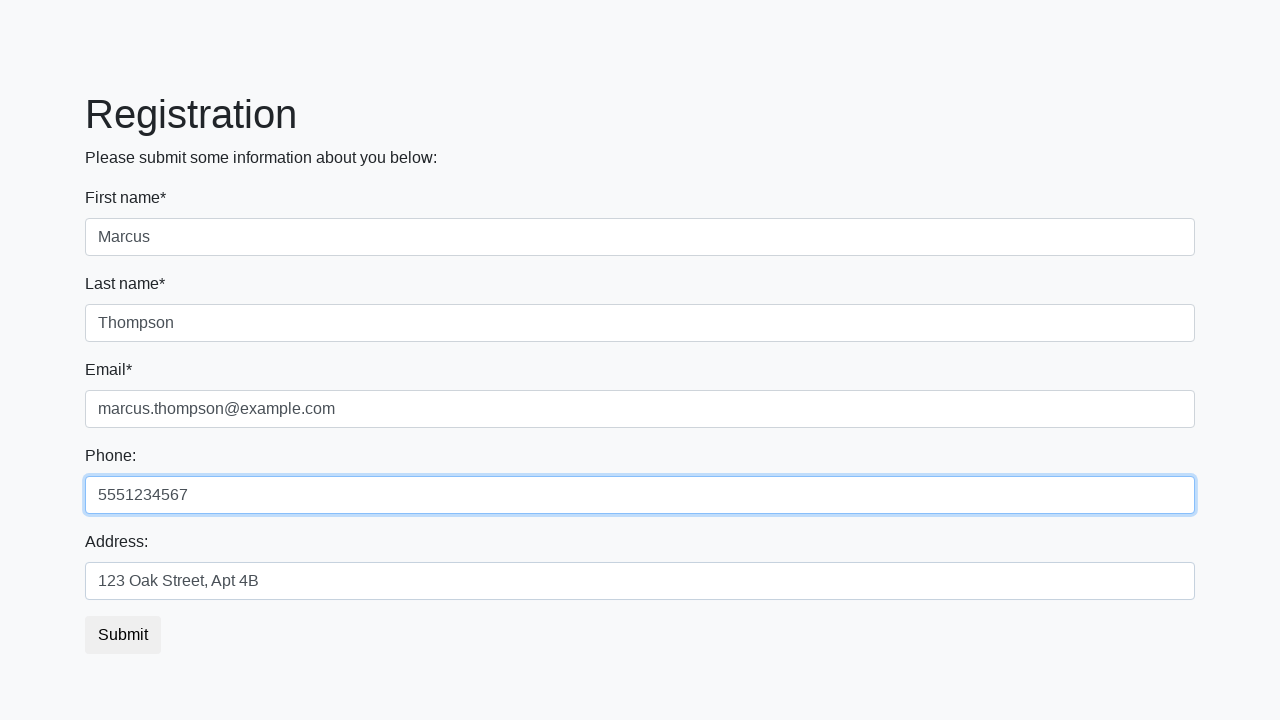

Clicked submit button to register at (123, 635) on button.btn
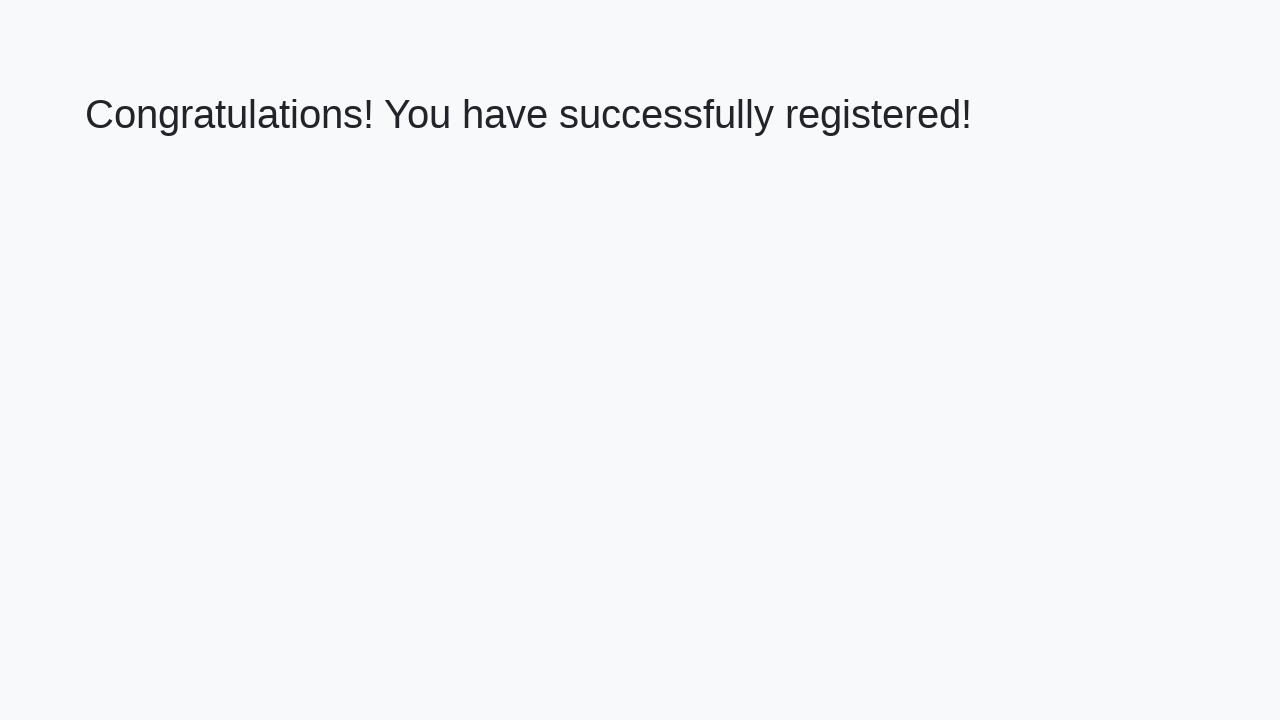

Confirmation message appeared, registration successful
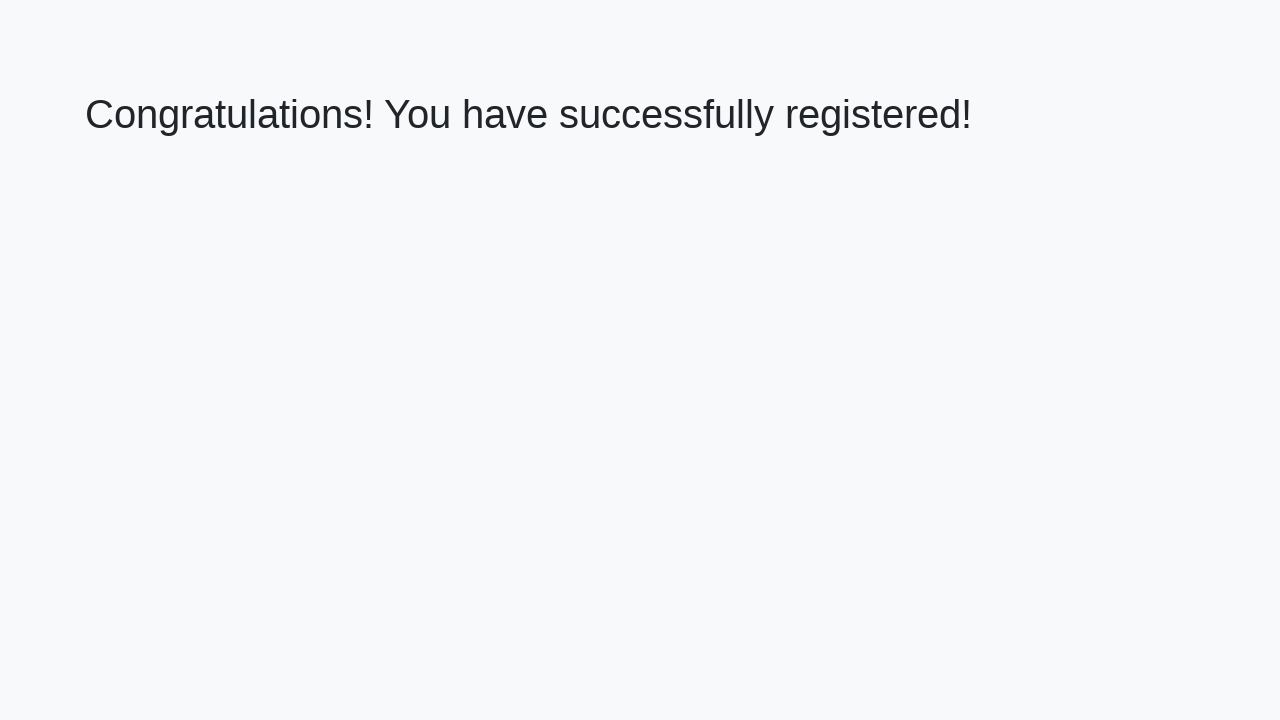

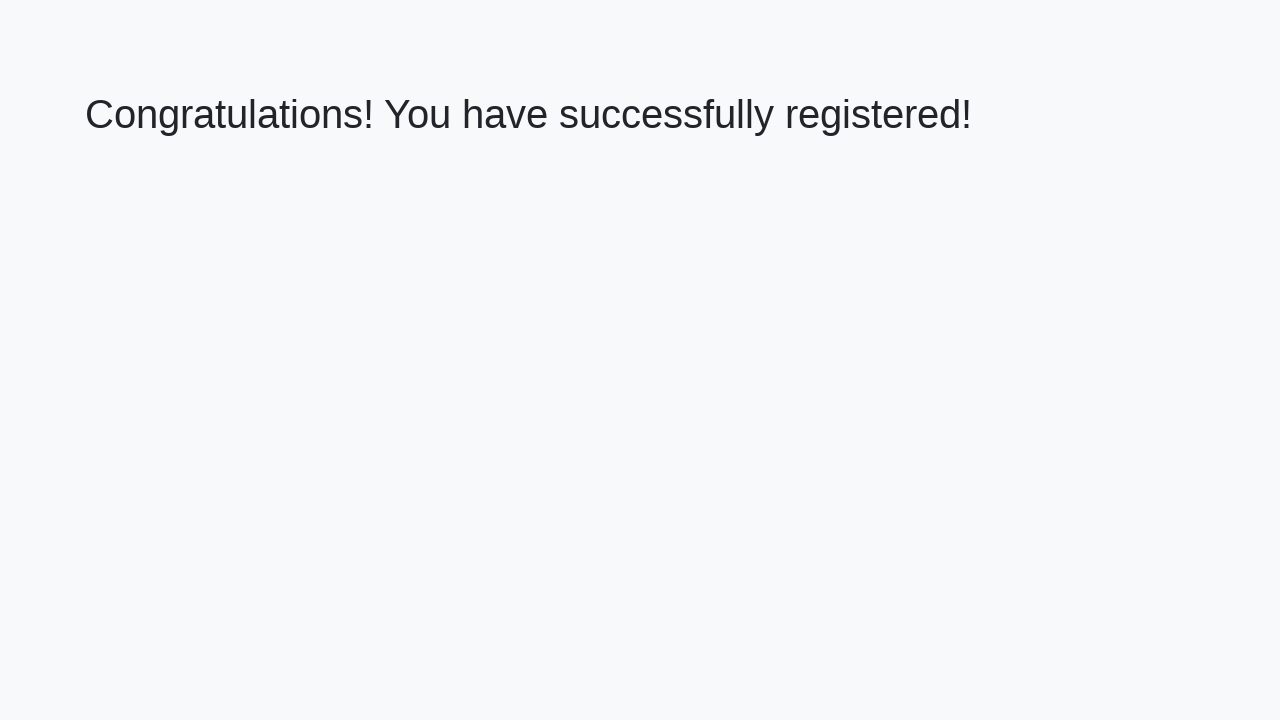